Tests finding and clicking a link by partial text, then fills out a form with first name, last name, city, and country fields, and submits it.

Starting URL: http://suninjuly.github.io/find_link_text

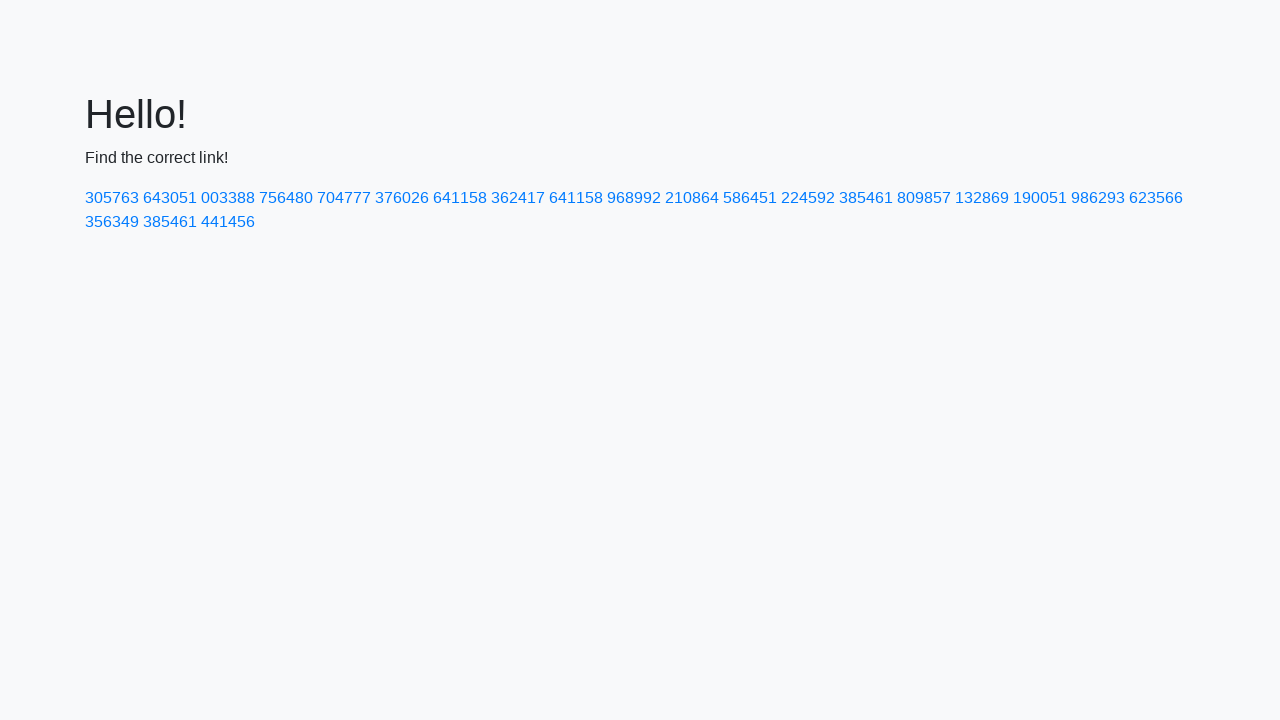

Clicked link containing partial text '224592' at (808, 198) on a:has-text('224592')
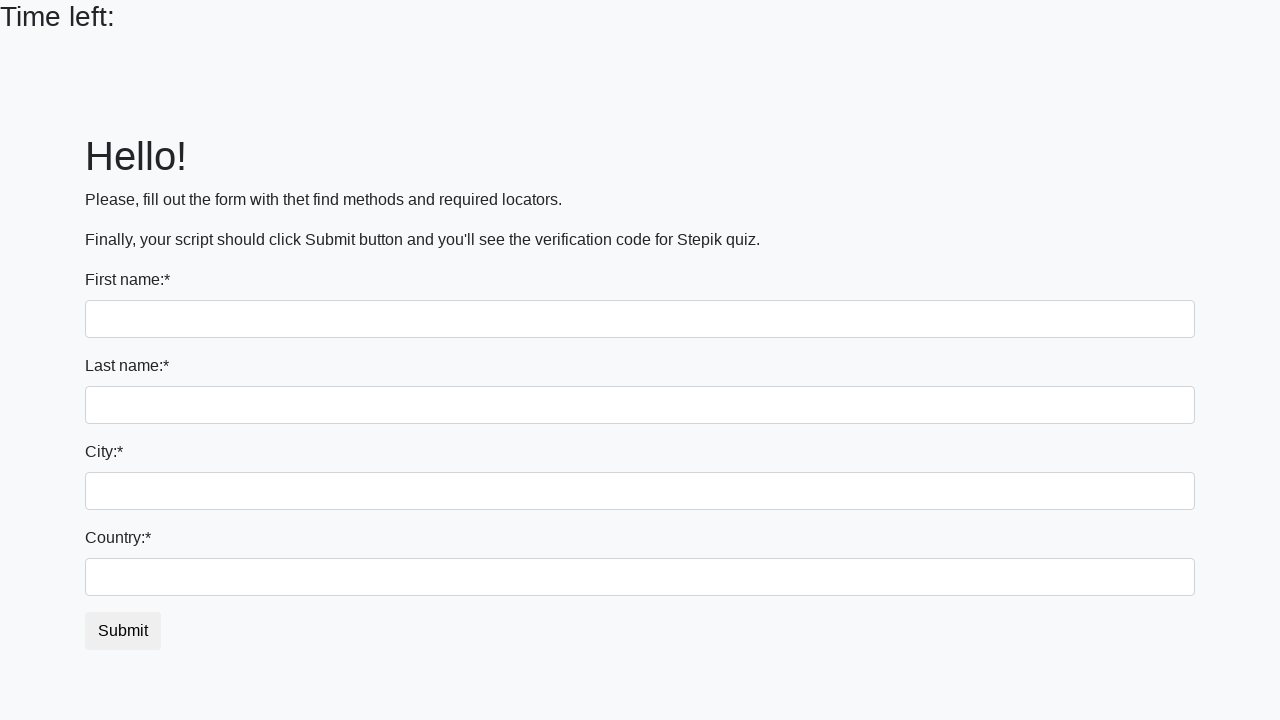

Filled first name field with 'Ivan' on input
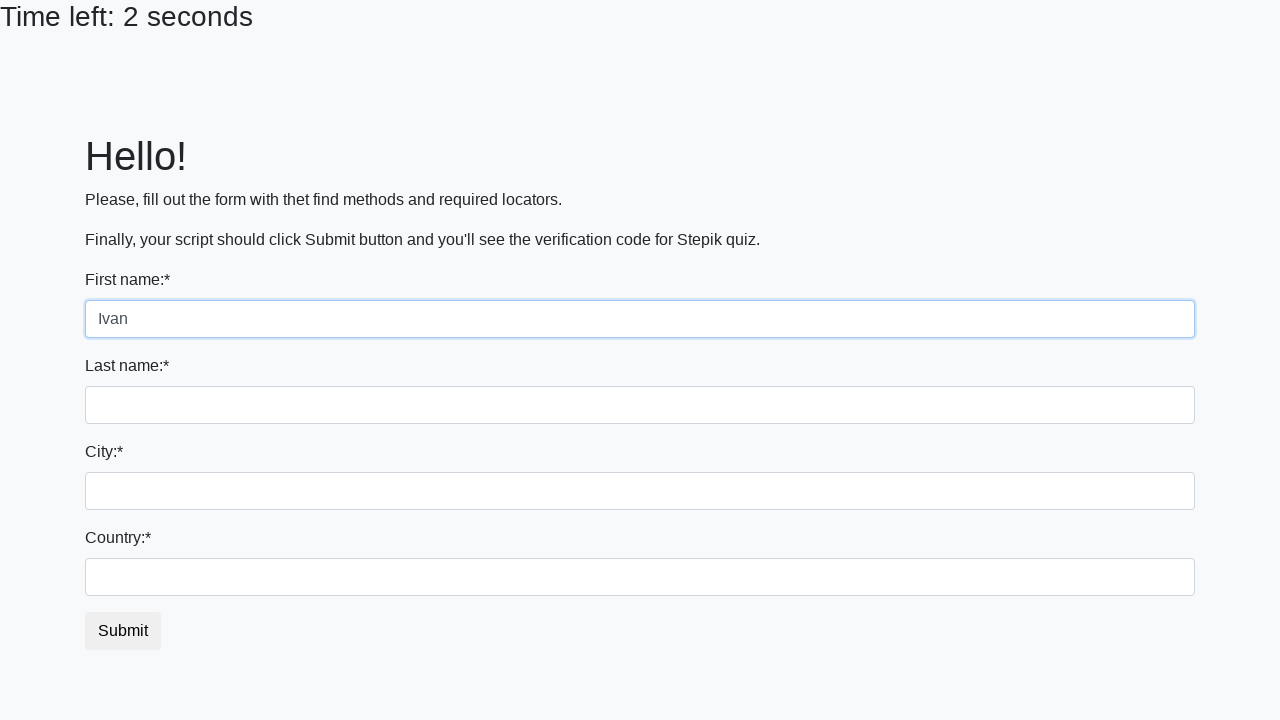

Filled last name field with 'Petrov' on input[name='last_name']
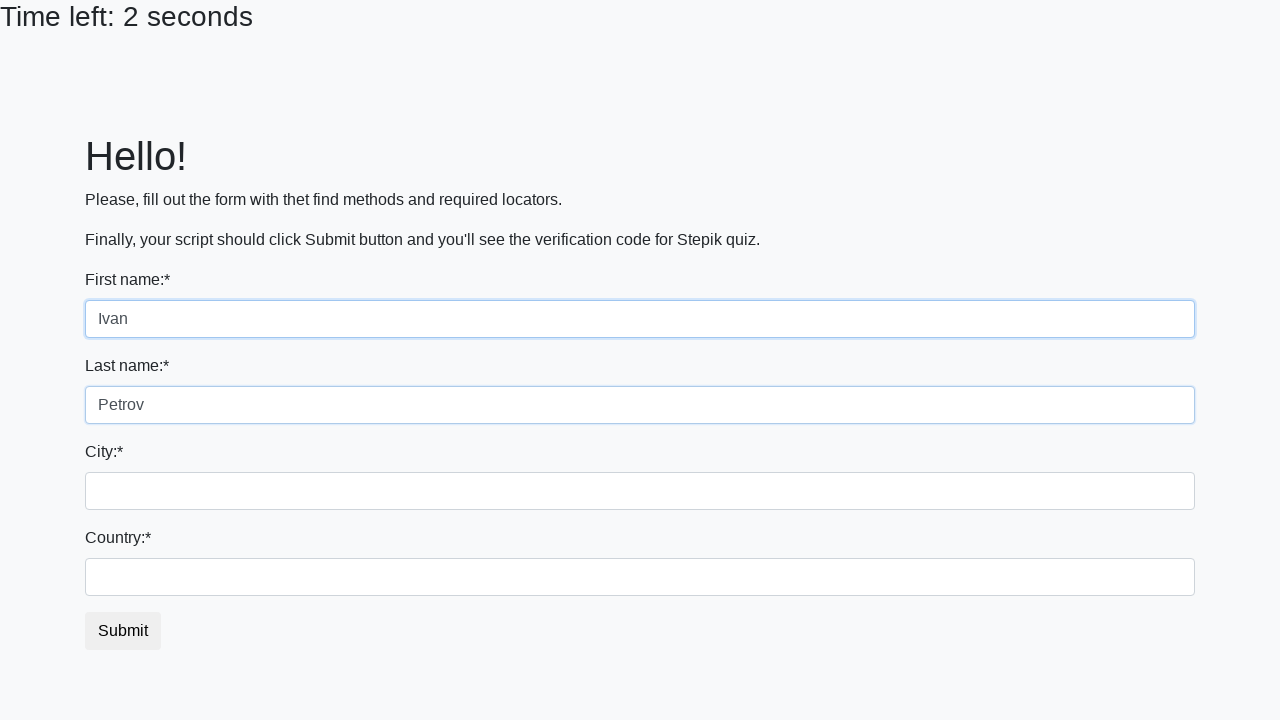

Filled city field with 'Smolensk' on .city
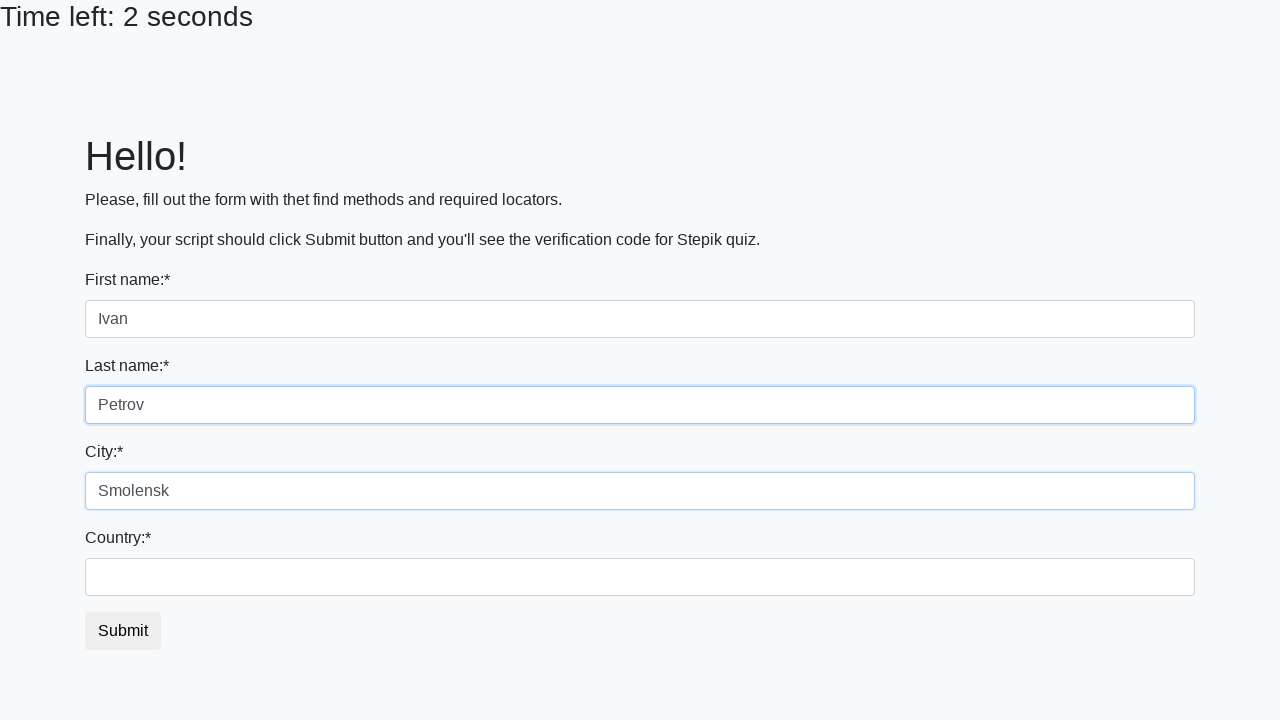

Filled country field with 'Russia' on #country
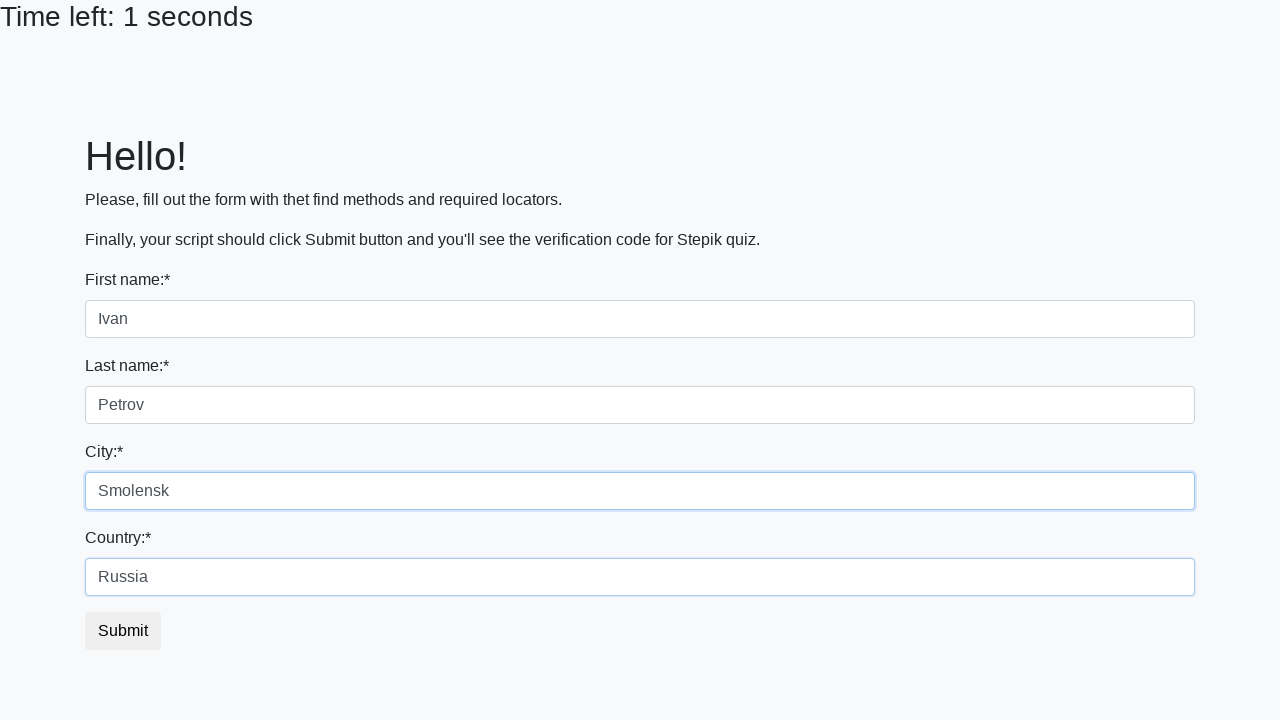

Clicked submit button at (123, 631) on button.btn
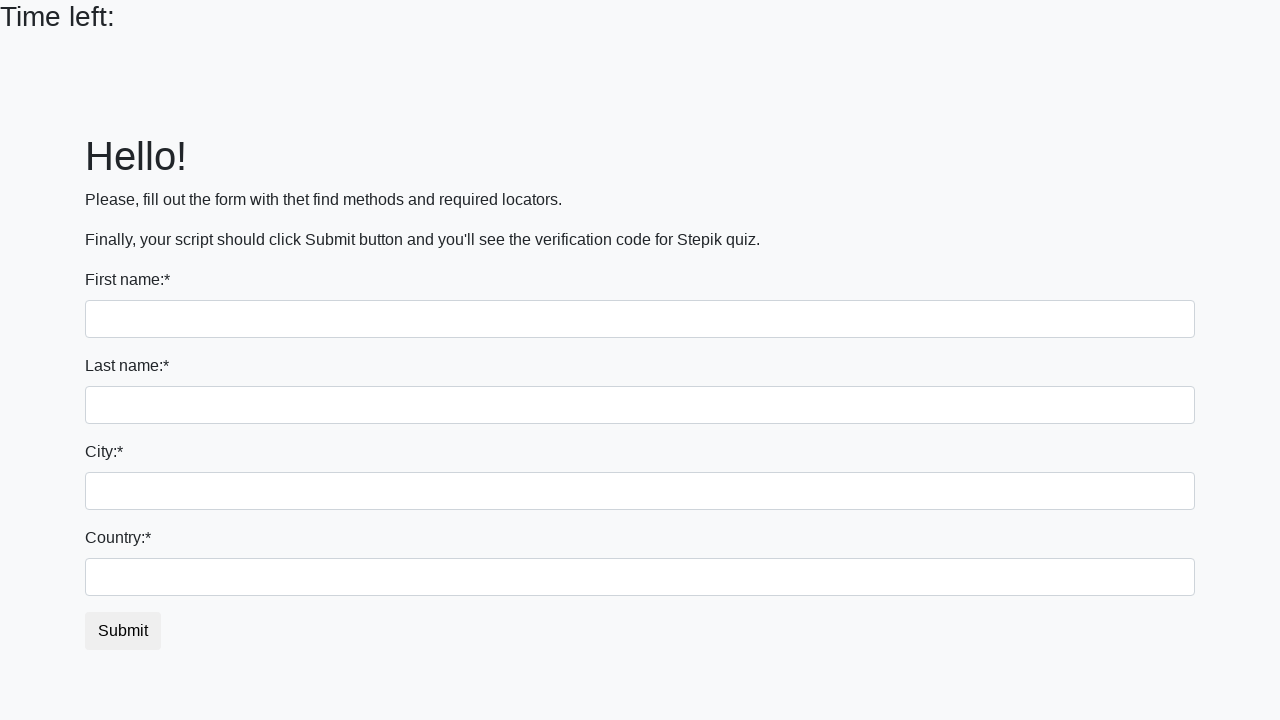

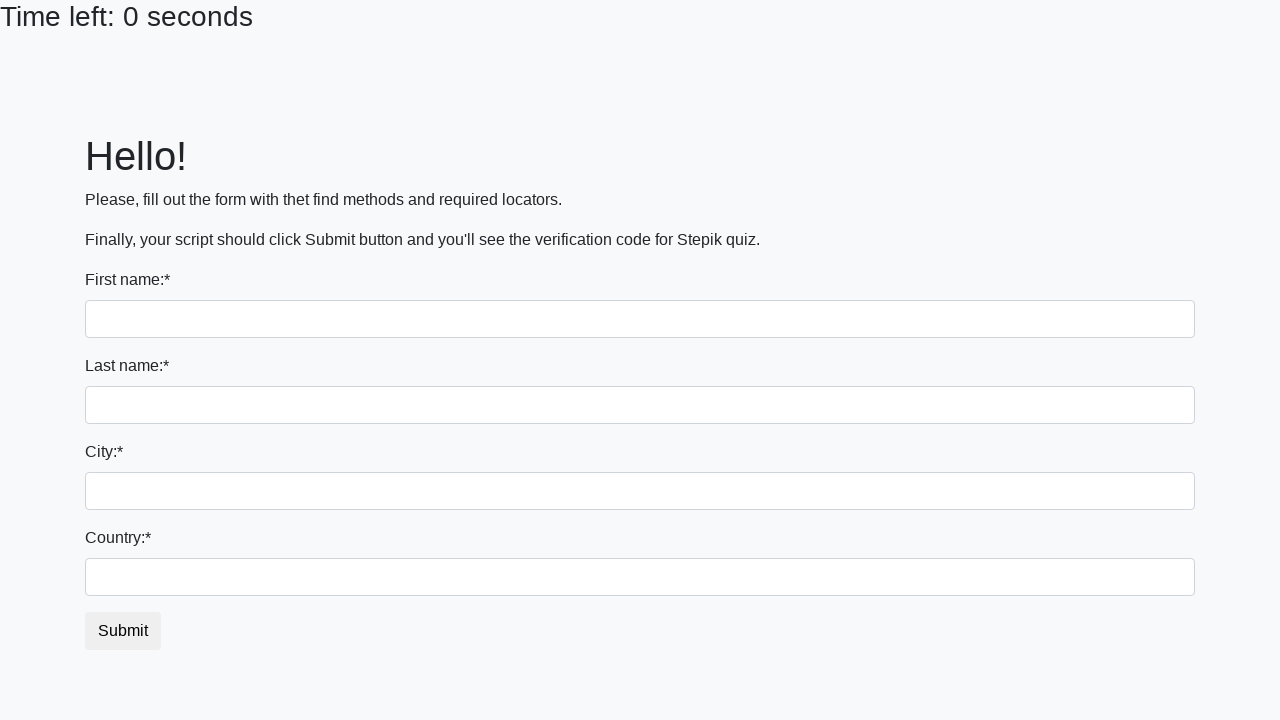